Tests selecting an option from a dropdown menu by index

Starting URL: https://rahulshettyacademy.com/AutomationPractice/

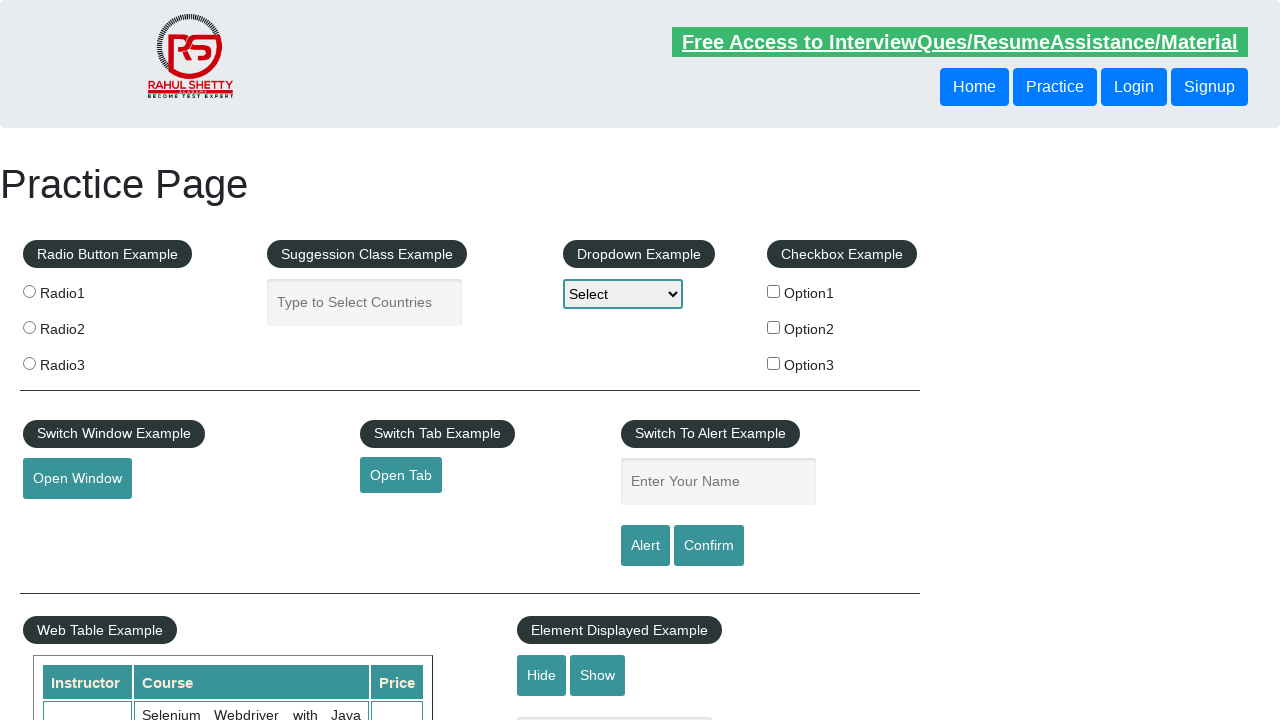

Selected option at index 2 from dropdown menu on #dropdown-class-example
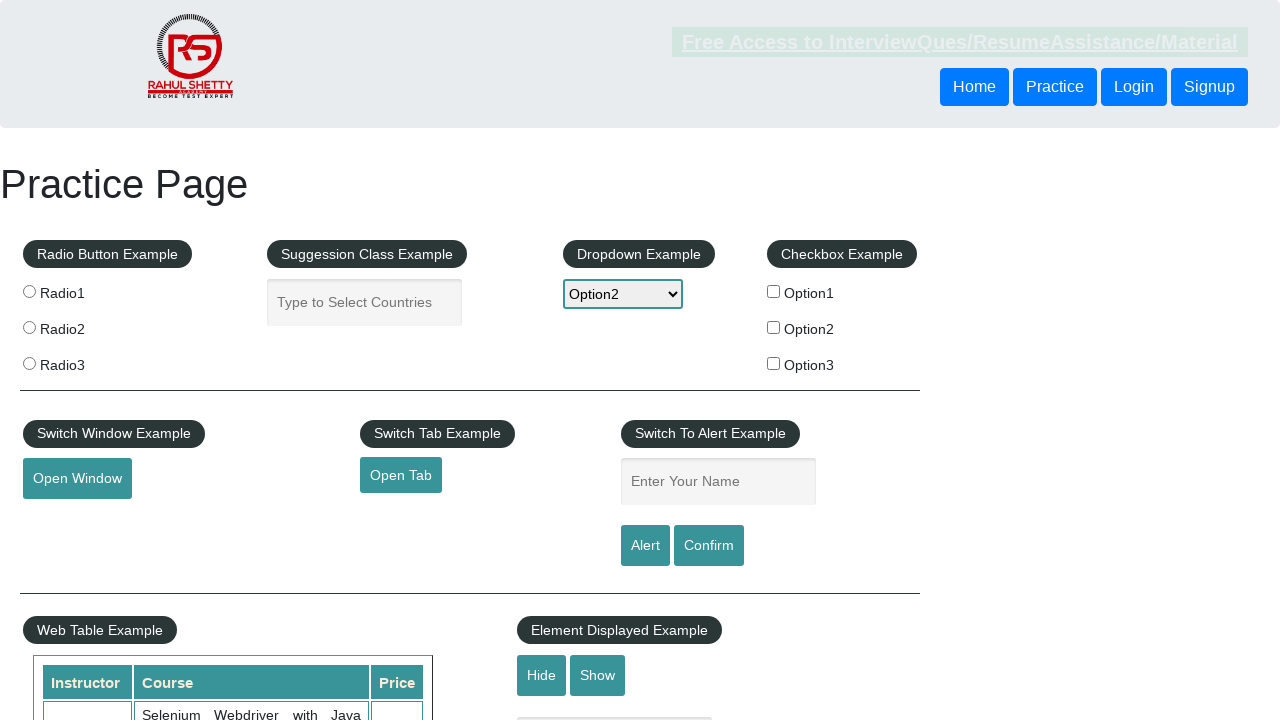

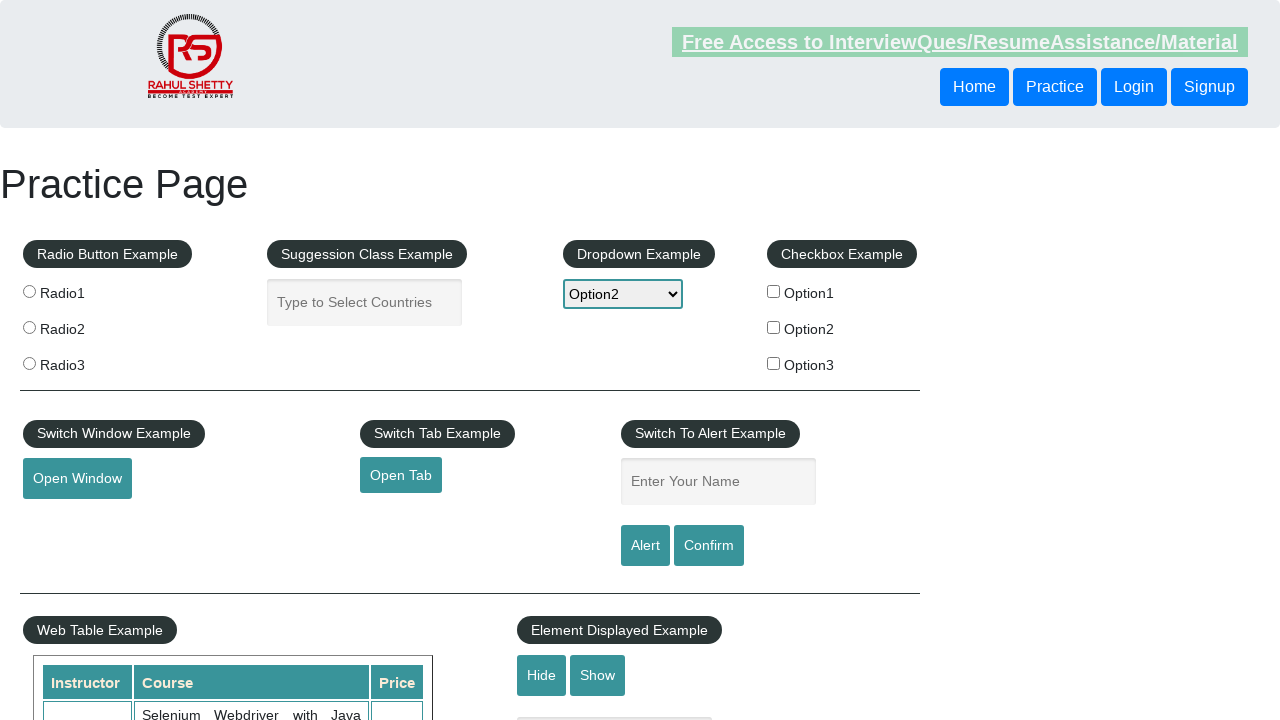